Navigates through multiple Selenium documentation pages (overview, webdriver, selenium_manager) and verifies that the main content area loads on each page.

Starting URL: https://www.selenium.dev/documentation/overview/

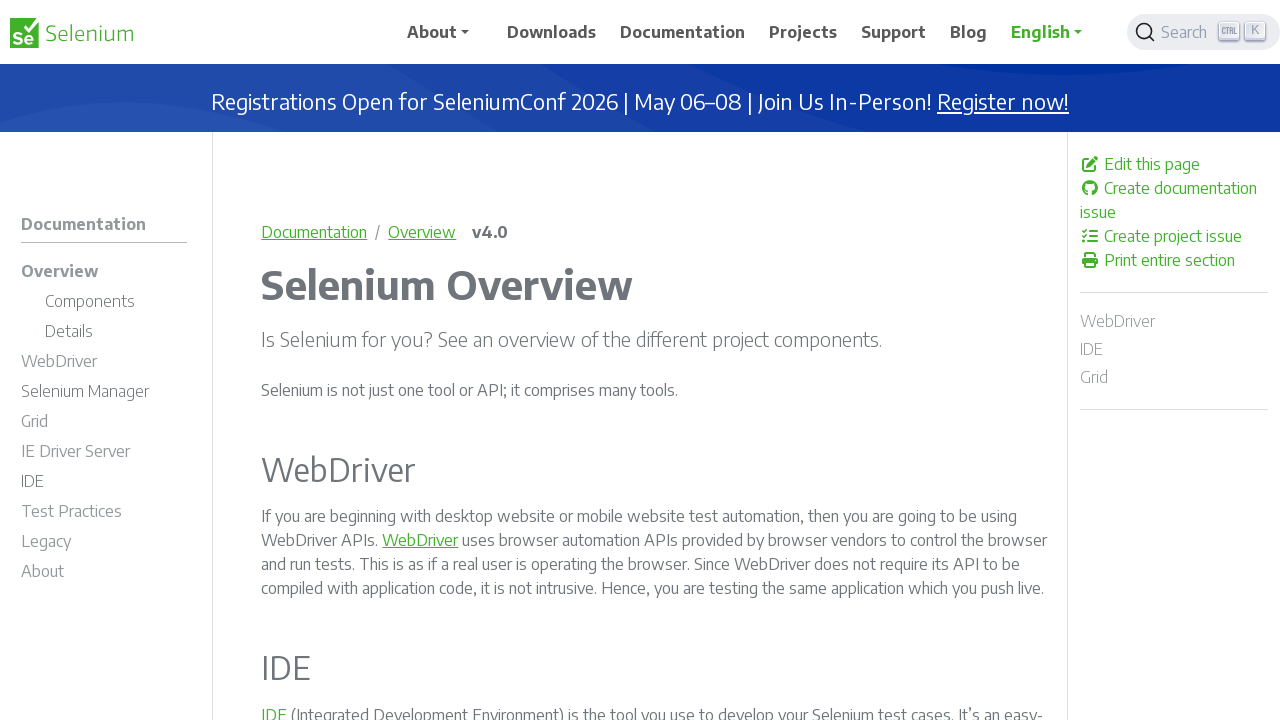

Waited for main content to load on overview page
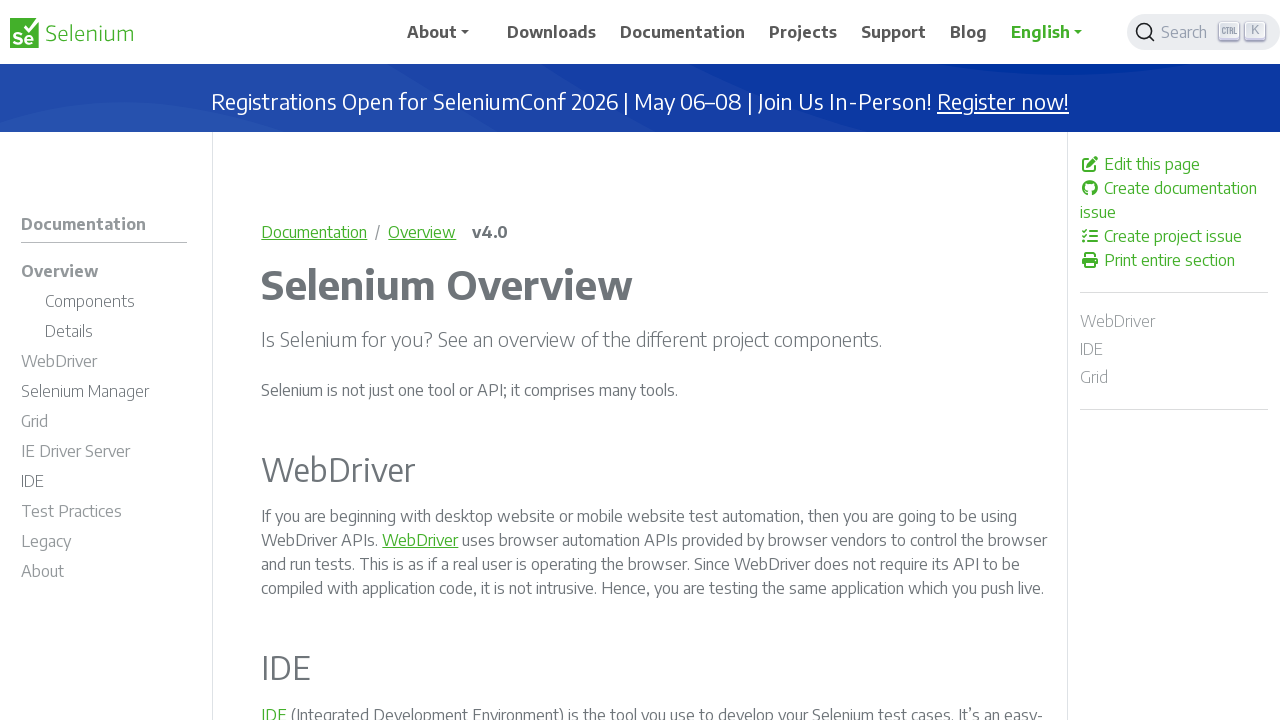

Navigated to WebDriver documentation page
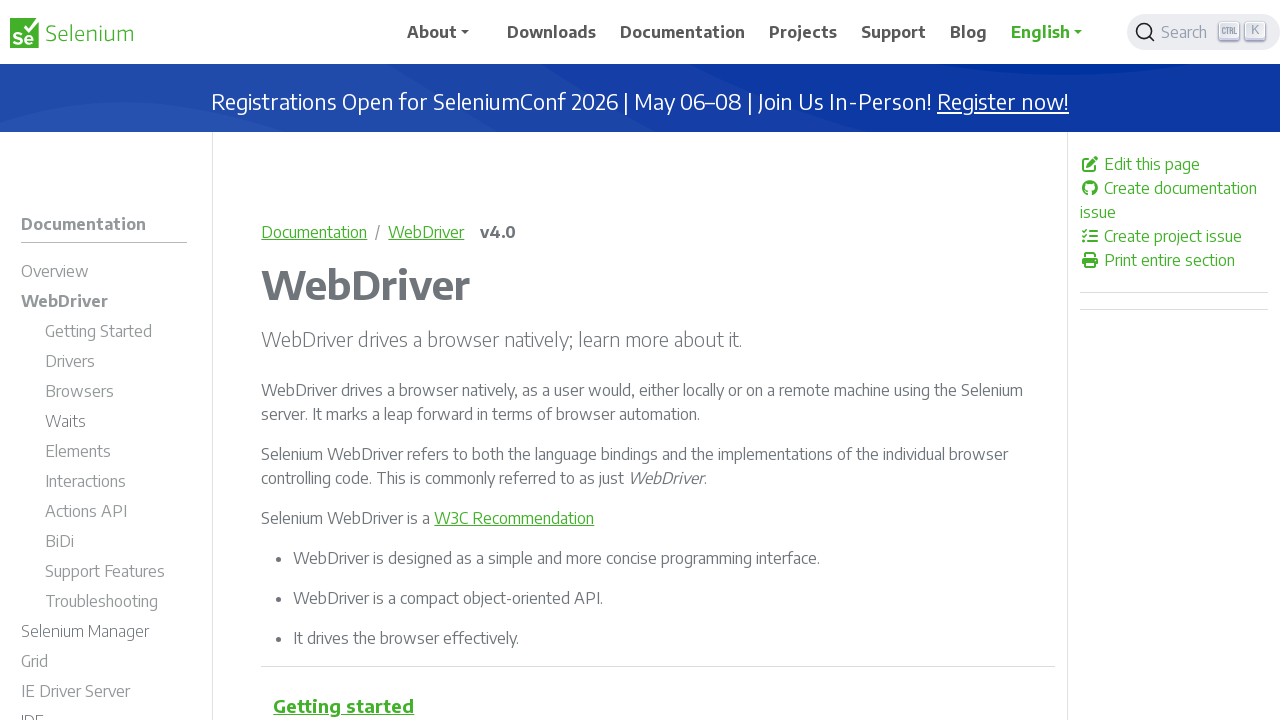

Waited for main content to load on WebDriver page
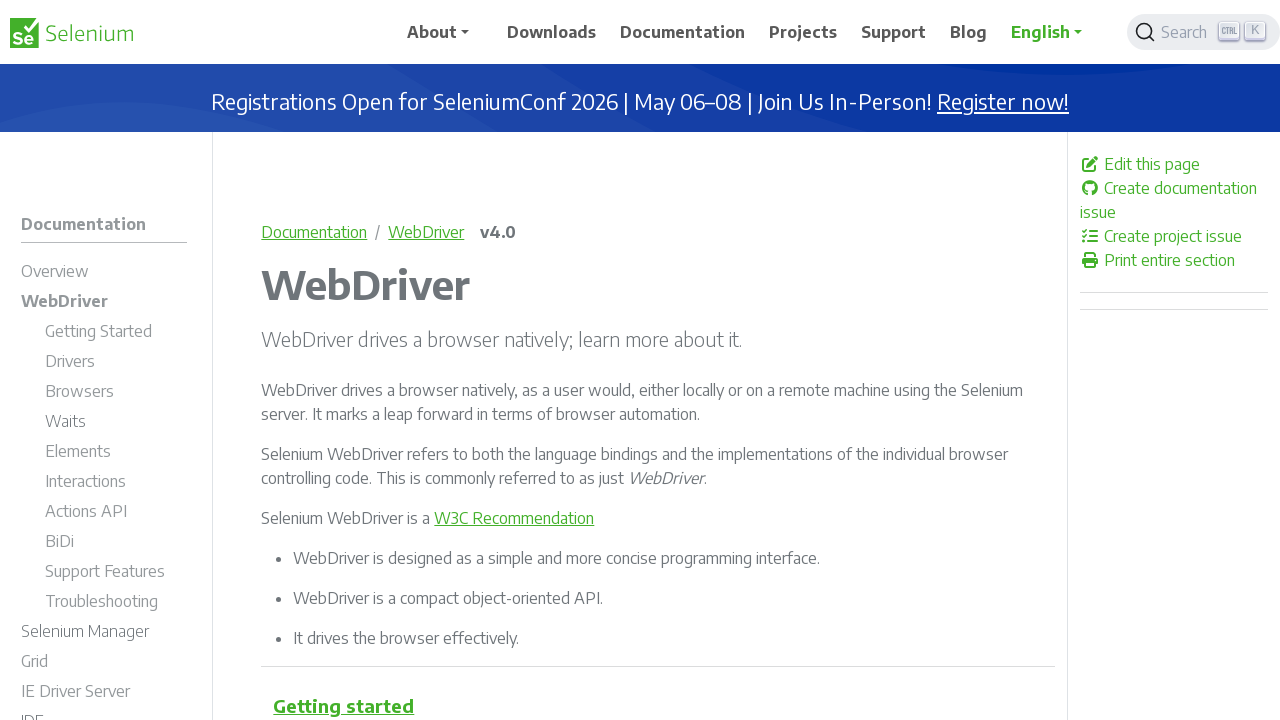

Navigated to Selenium Manager documentation page
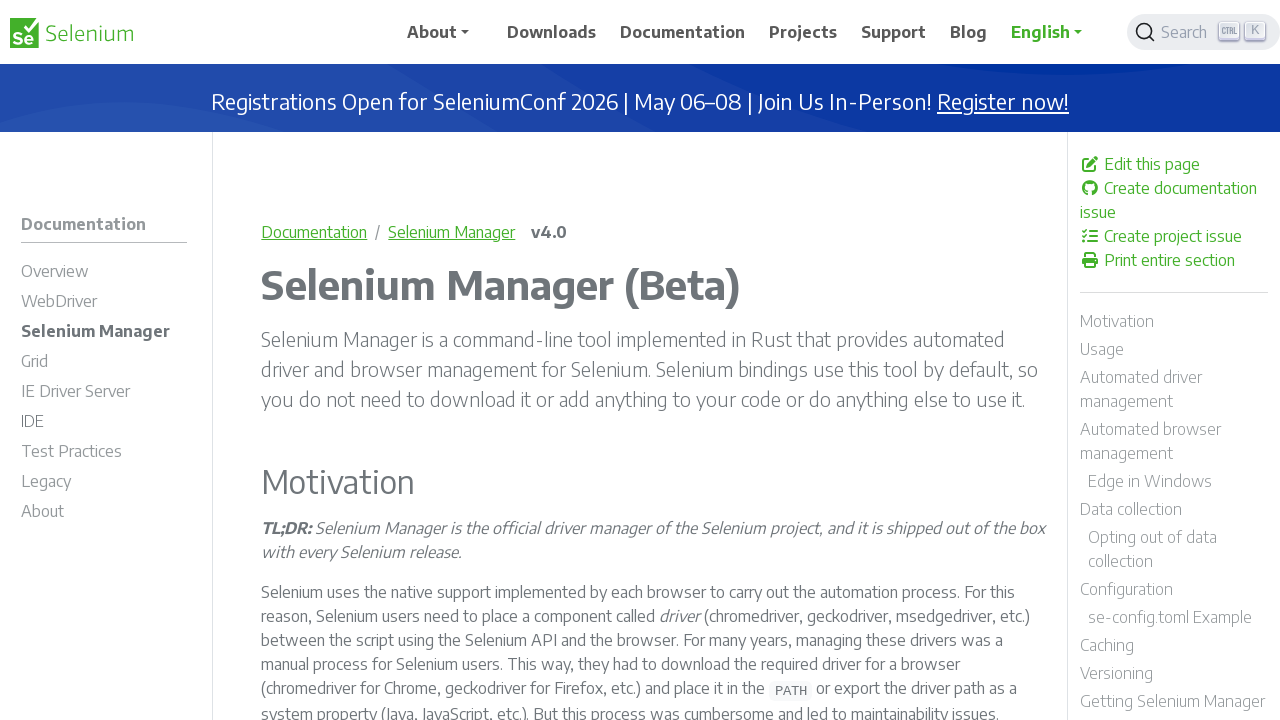

Waited for main content to load on Selenium Manager page
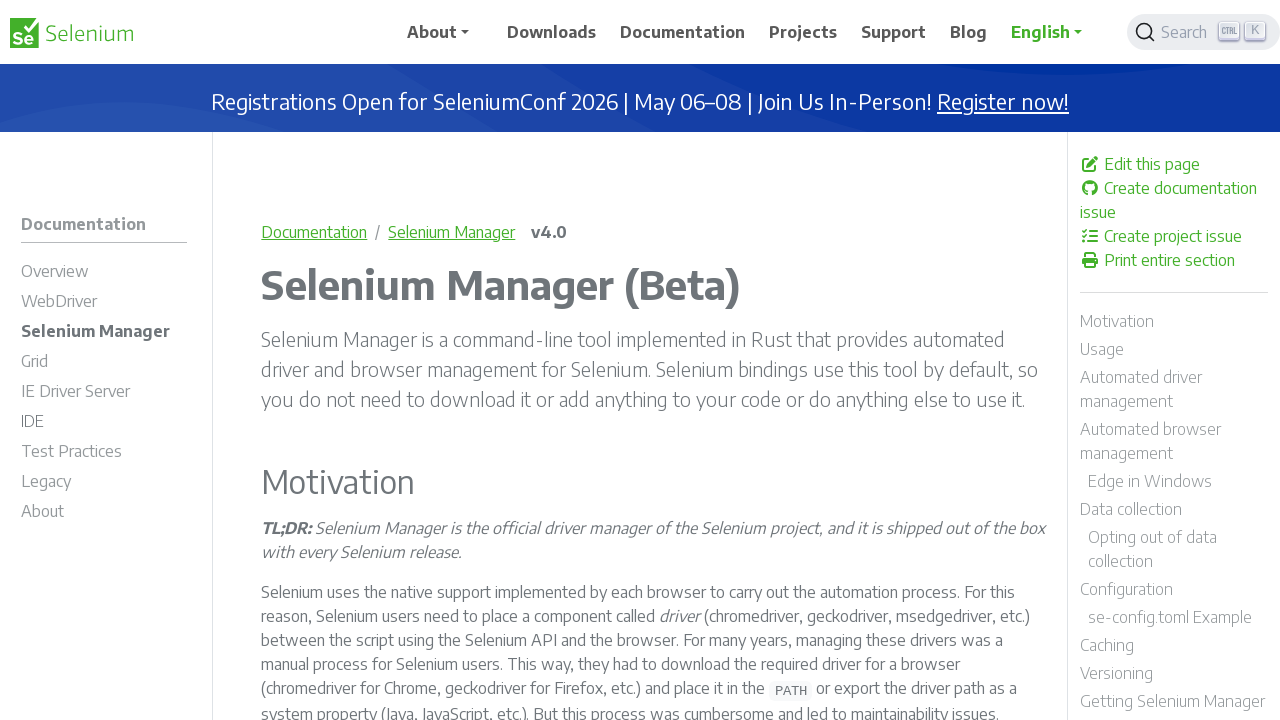

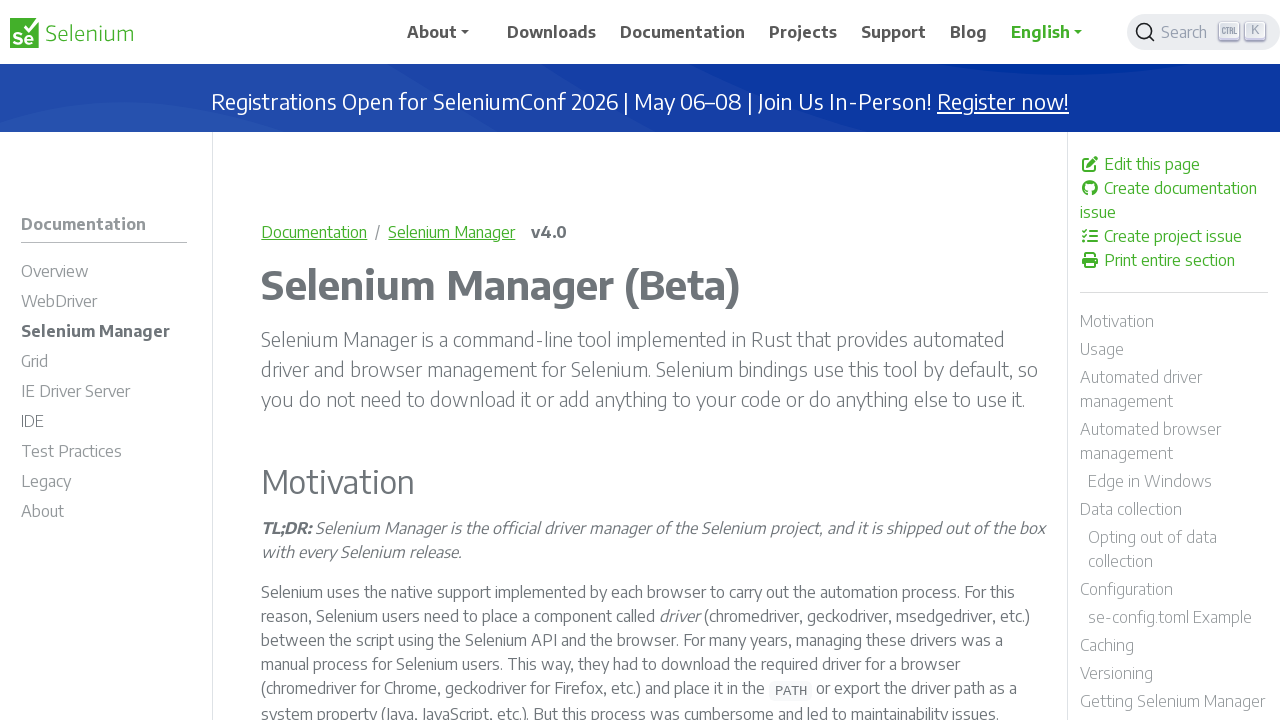